Opens the shopping website, verifies the page title matches "Let's Shop", and enters text in the email field

Starting URL: https://rahulshettyacademy.com/client/

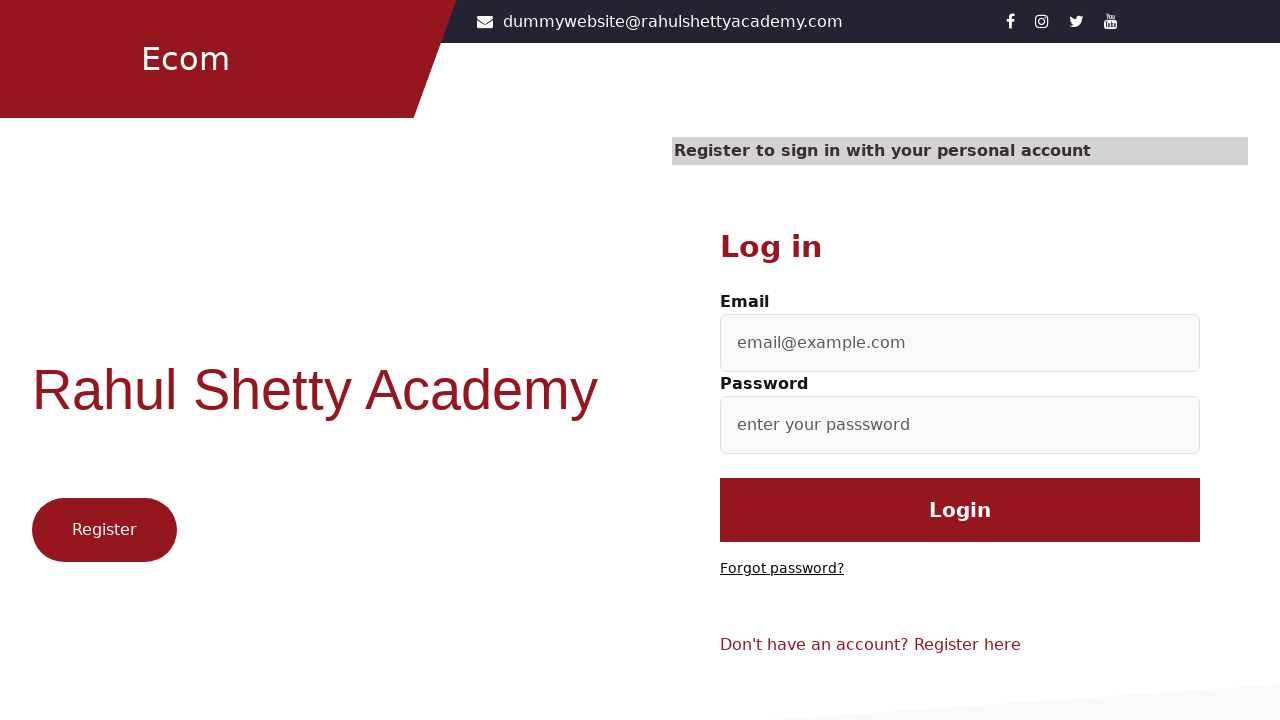

Waited for email input field to be visible
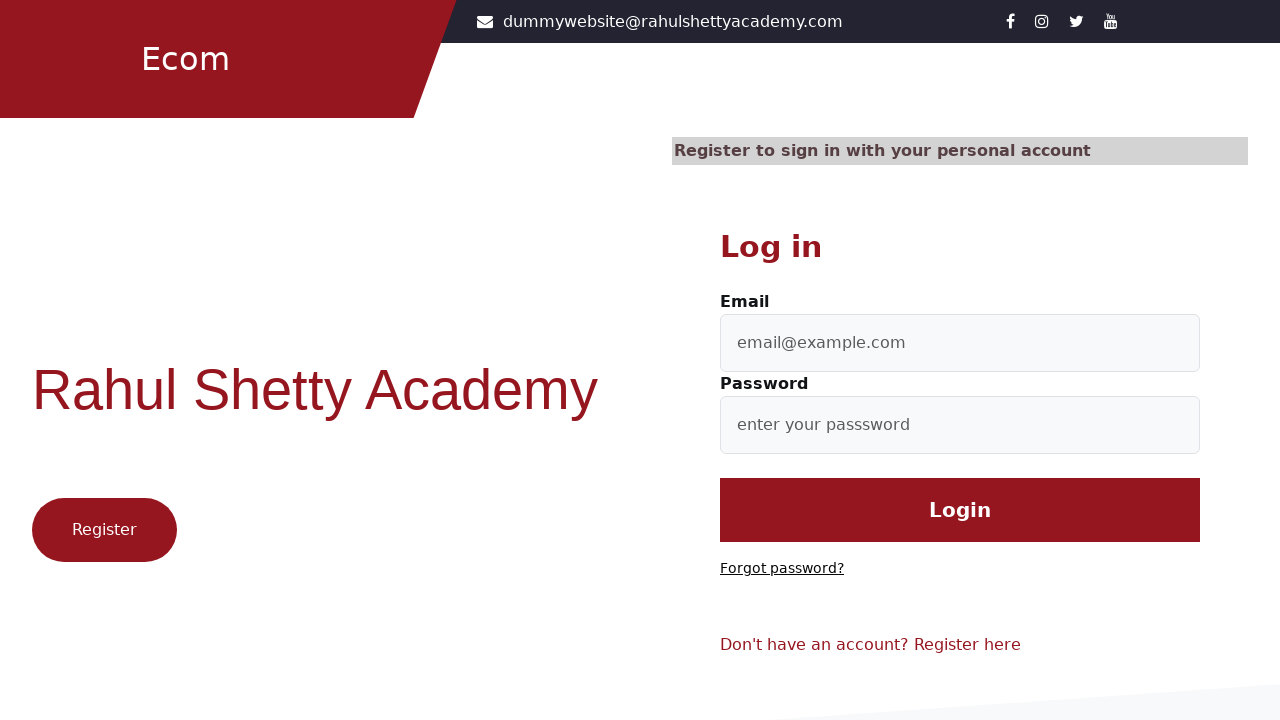

Entered 'OpenBrowserShop' in email field on //div[@class='form-group']/input
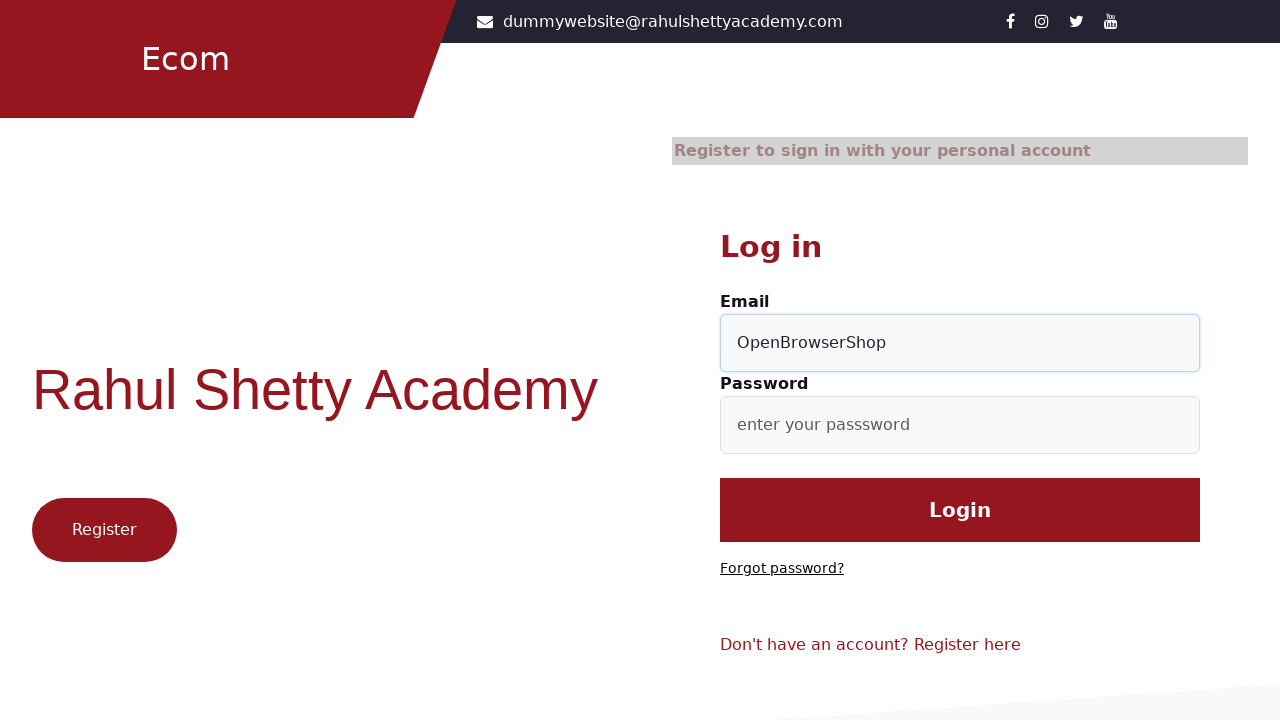

Verified page title matches 'Let's Shop'
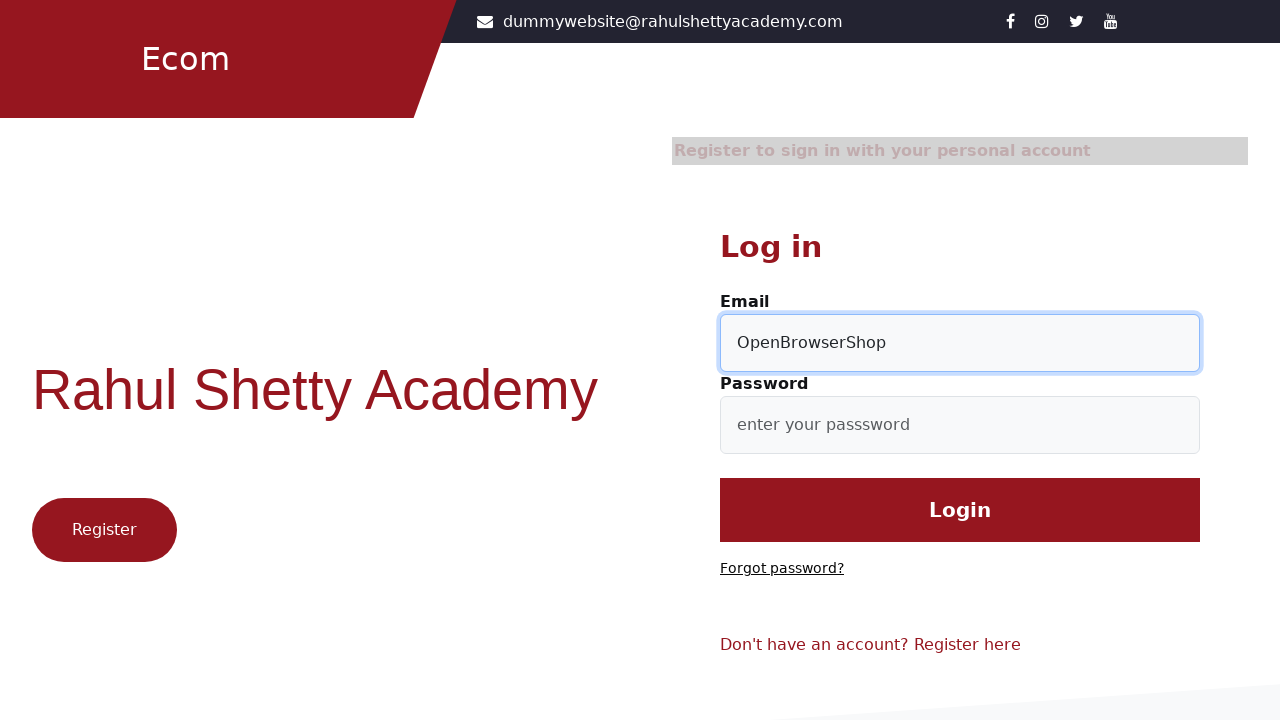

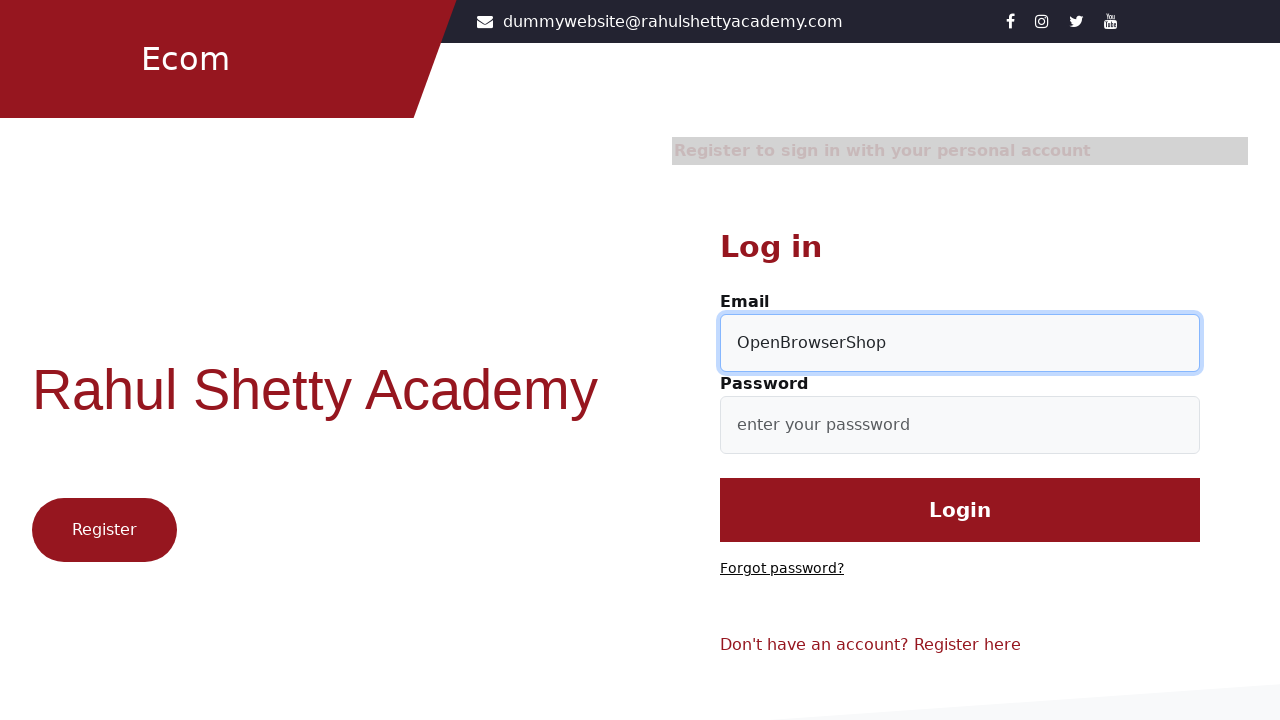